Tests back and forth navigation by clicking on the A/B Testing link, verifying the page title, navigating back to the home page, and verifying the home page title.

Starting URL: https://practice.cydeo.com

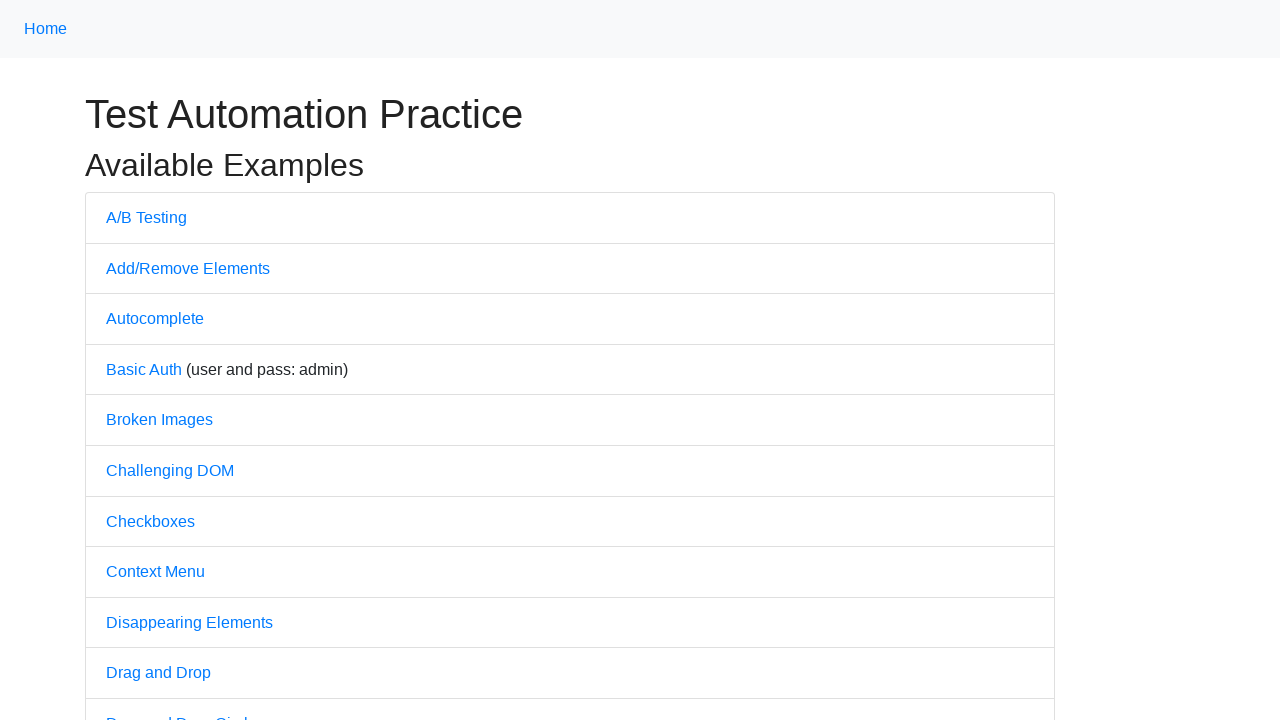

Clicked on A/B Testing link at (146, 217) on text=A/B Testing
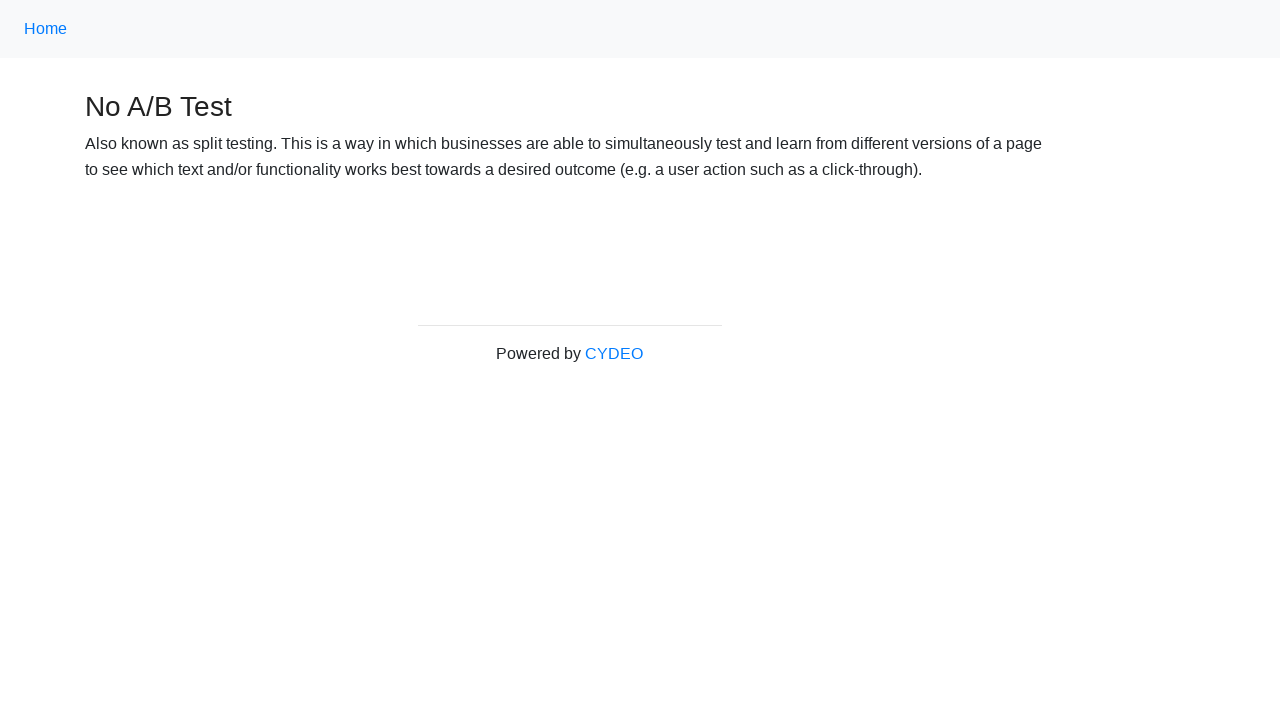

A/B Testing page loaded (domcontentloaded)
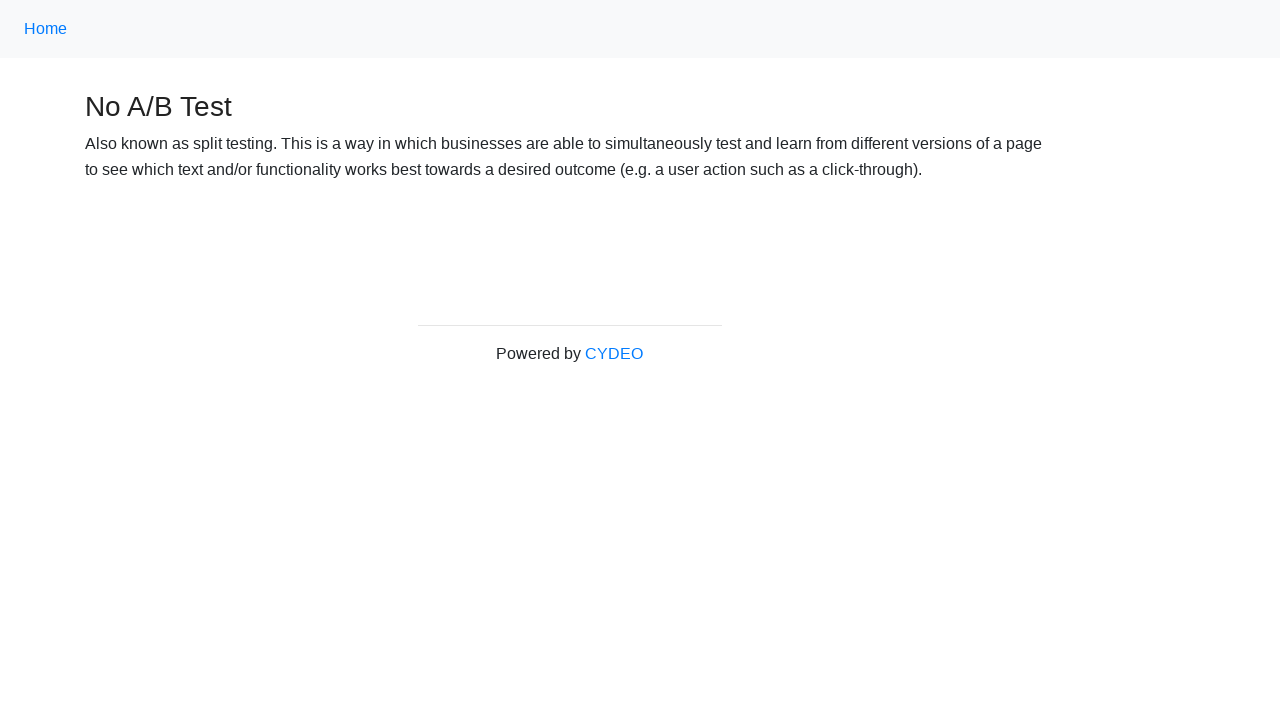

Verified page title is 'No A/B Test'
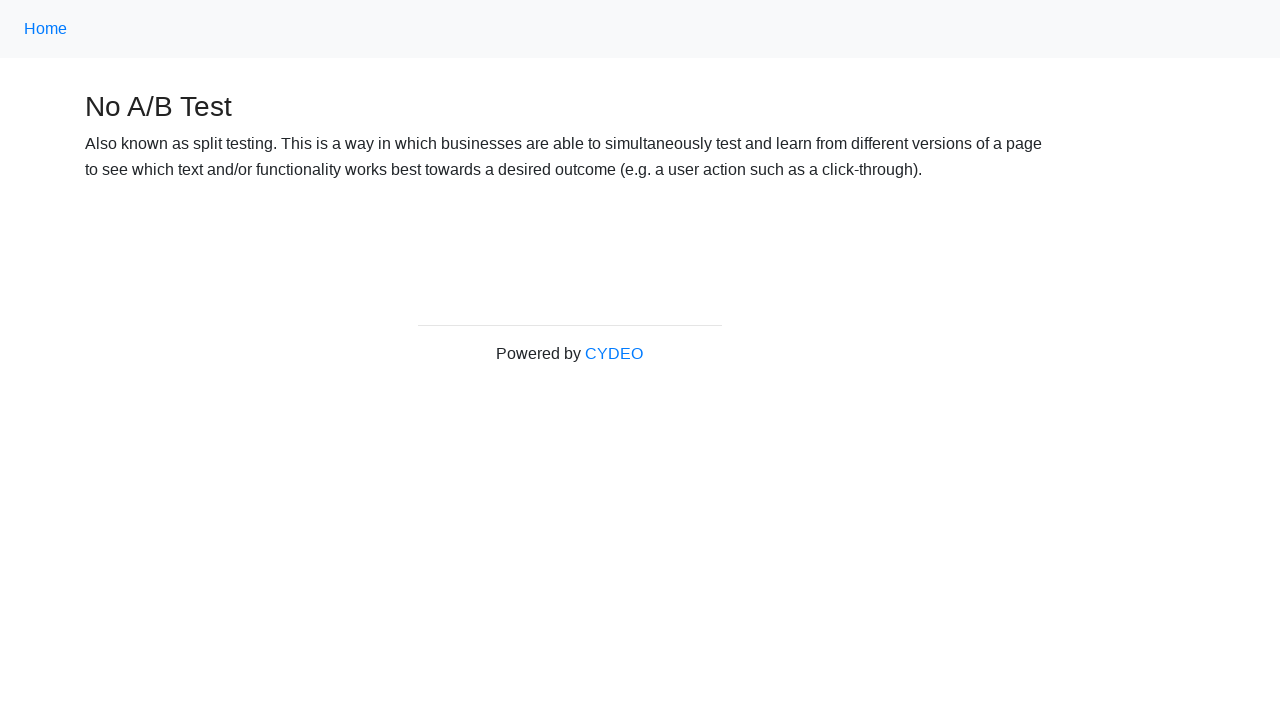

Navigated back to home page
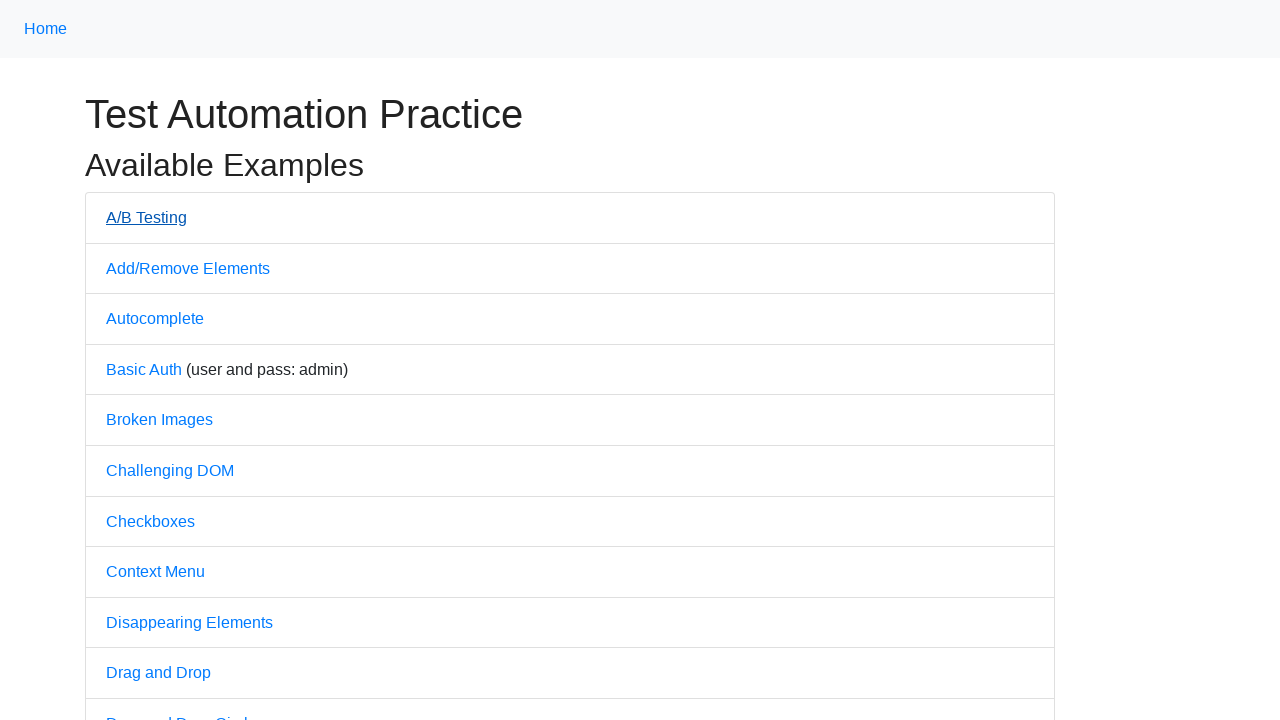

Home page loaded (domcontentloaded)
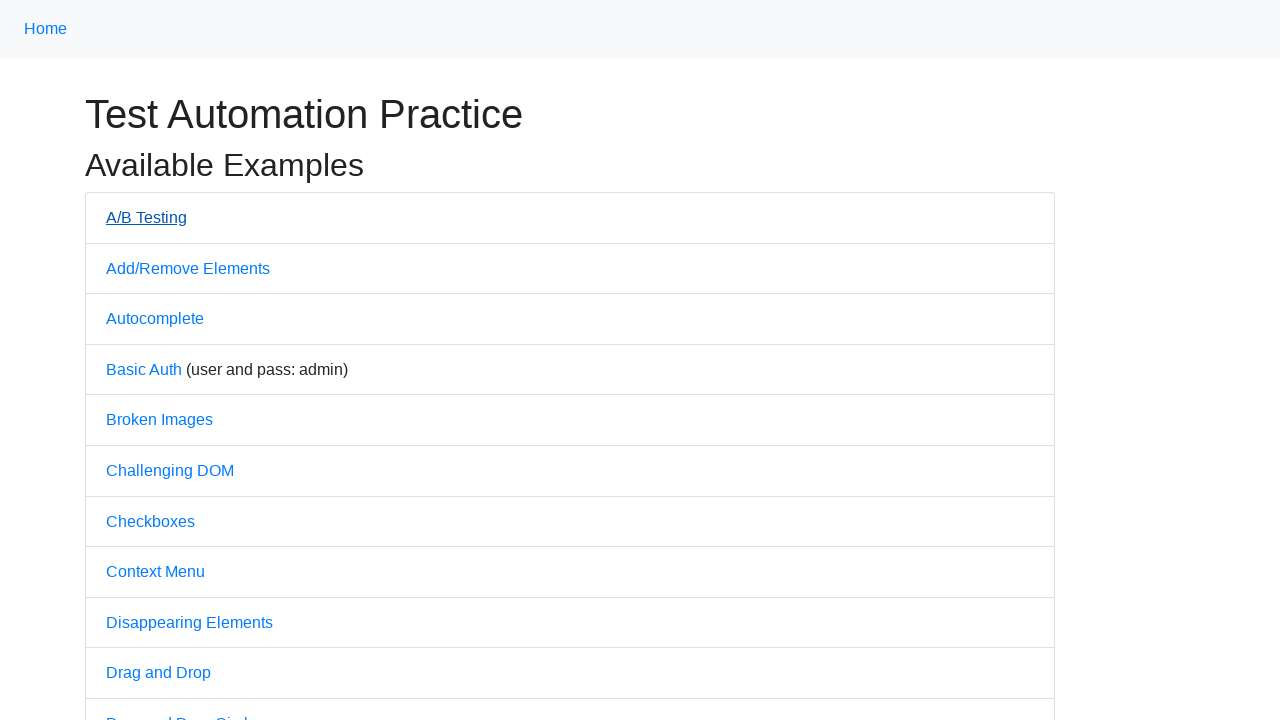

Verified home page title is 'Practice'
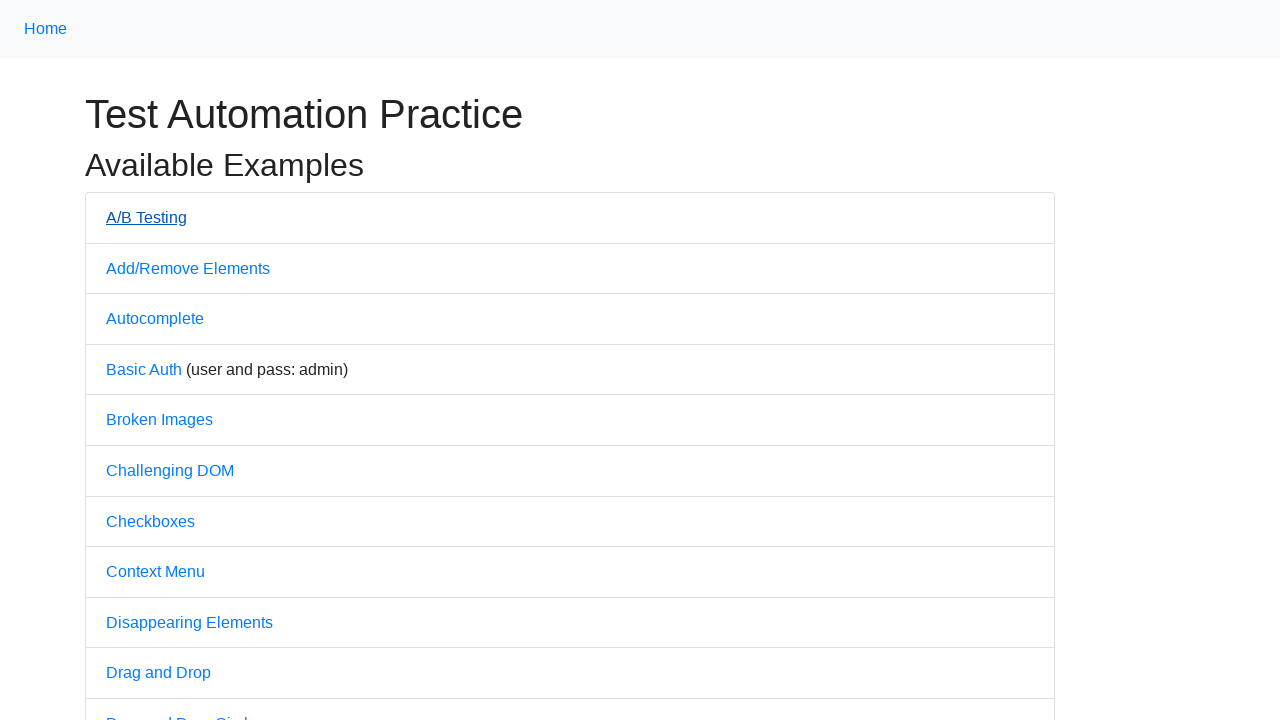

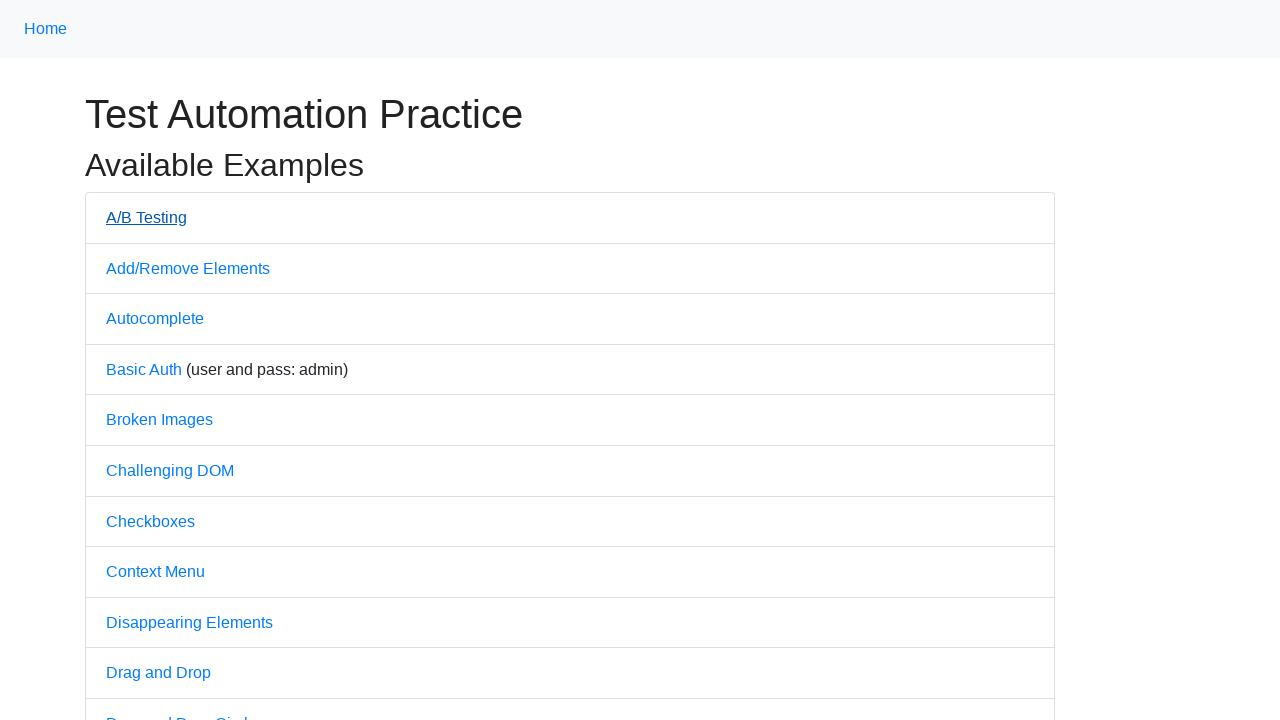